Tests browser alert handling by clicking an alert button, reading the alert text, and accepting the alert

Starting URL: https://demoqa.com/alerts

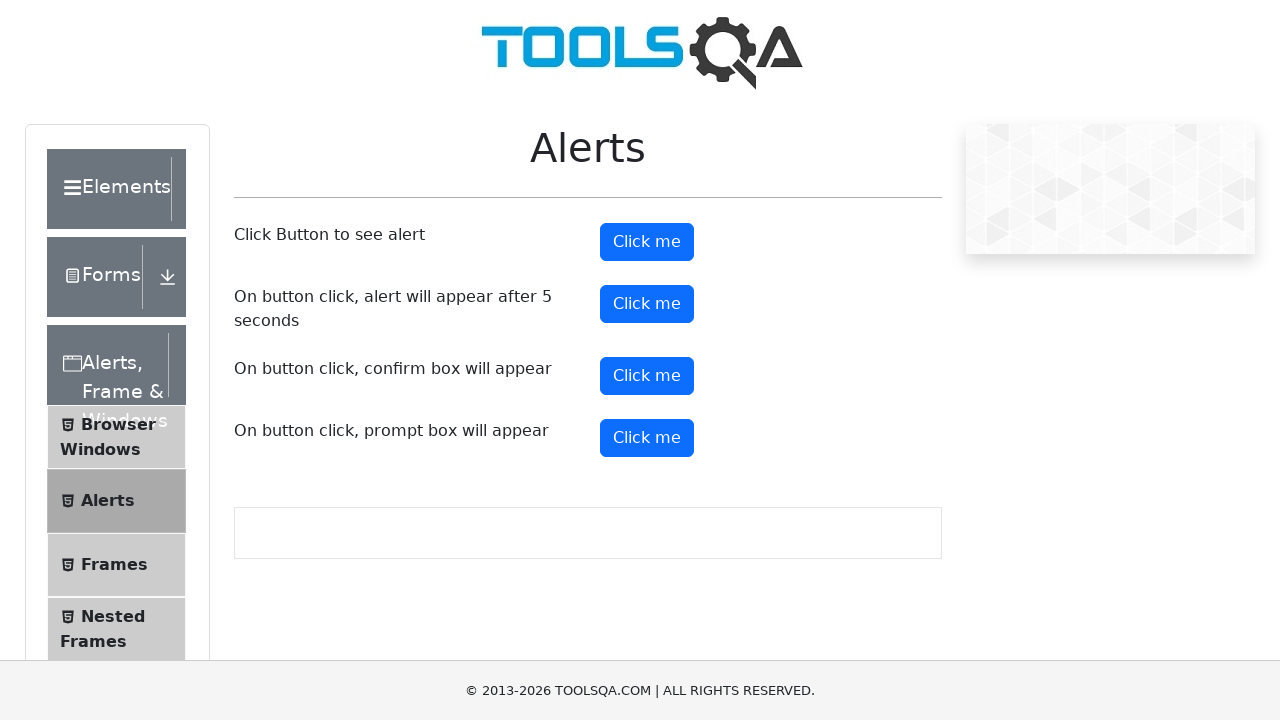

Clicked the alert button to trigger alert dialog at (647, 242) on xpath=//*[@id='alertButton']
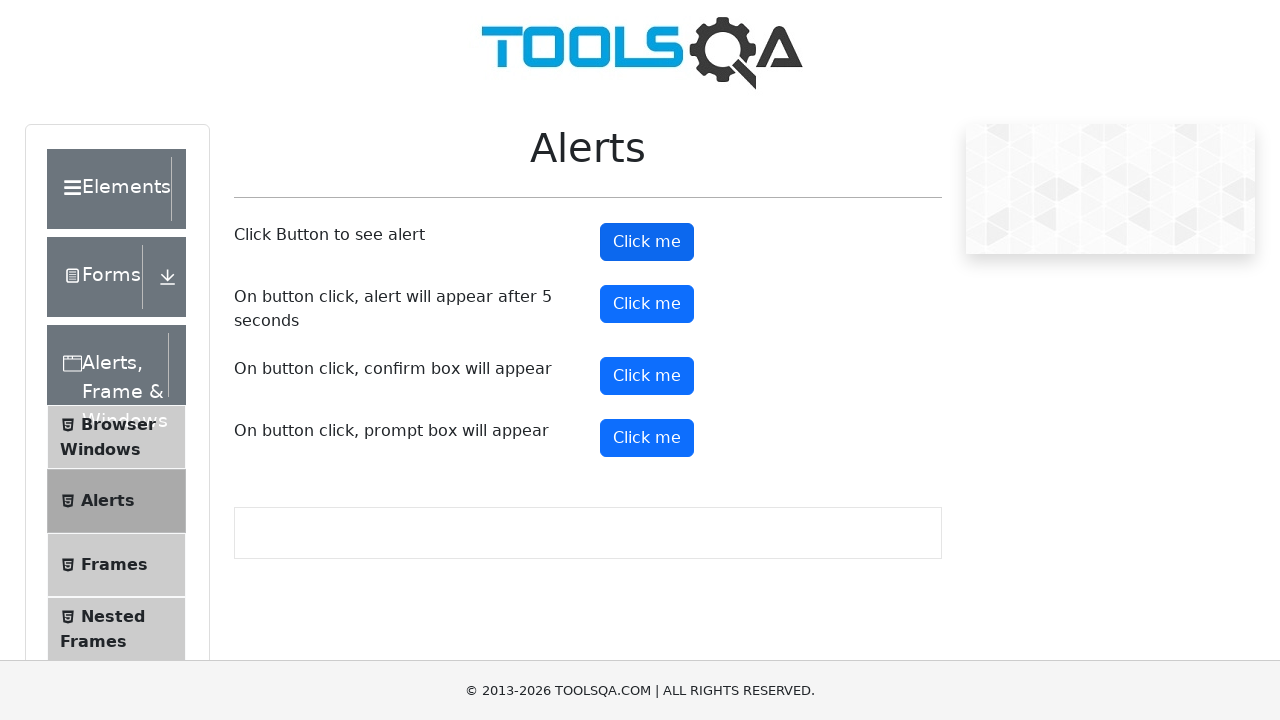

Set up dialog handler to accept alerts
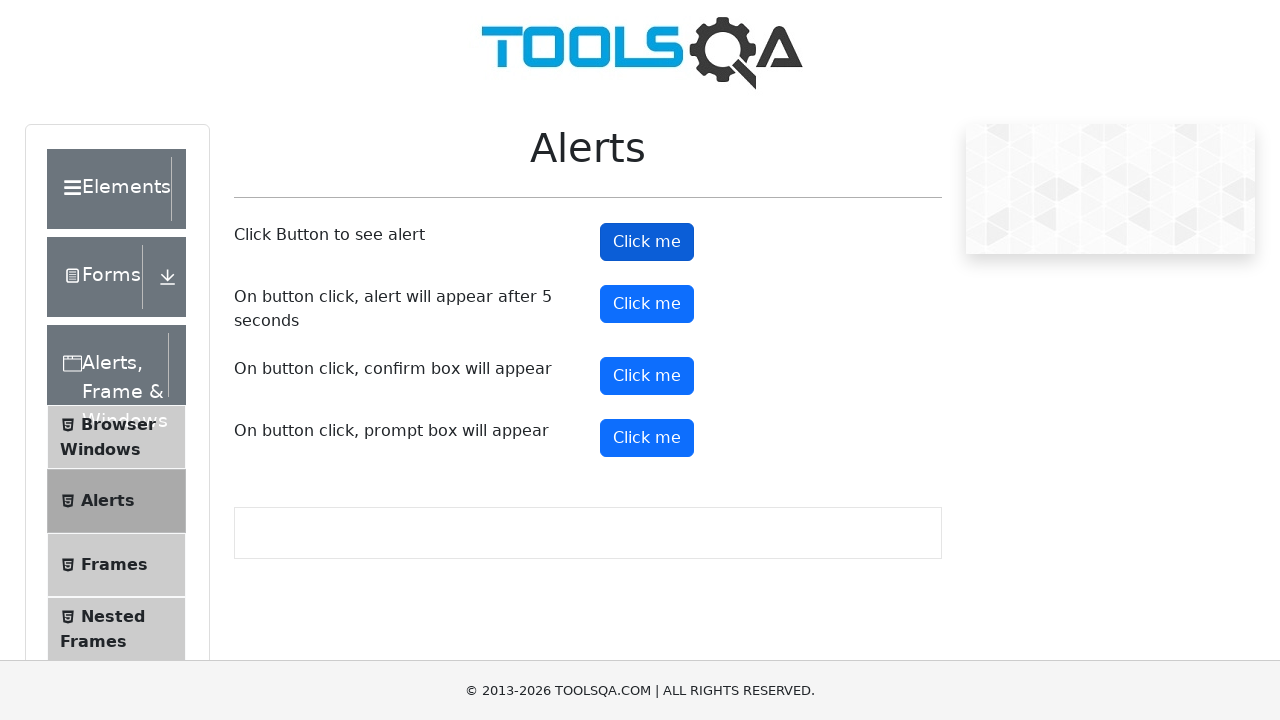

Clicked alert button again to trigger and accept alert at (647, 242) on #alertButton
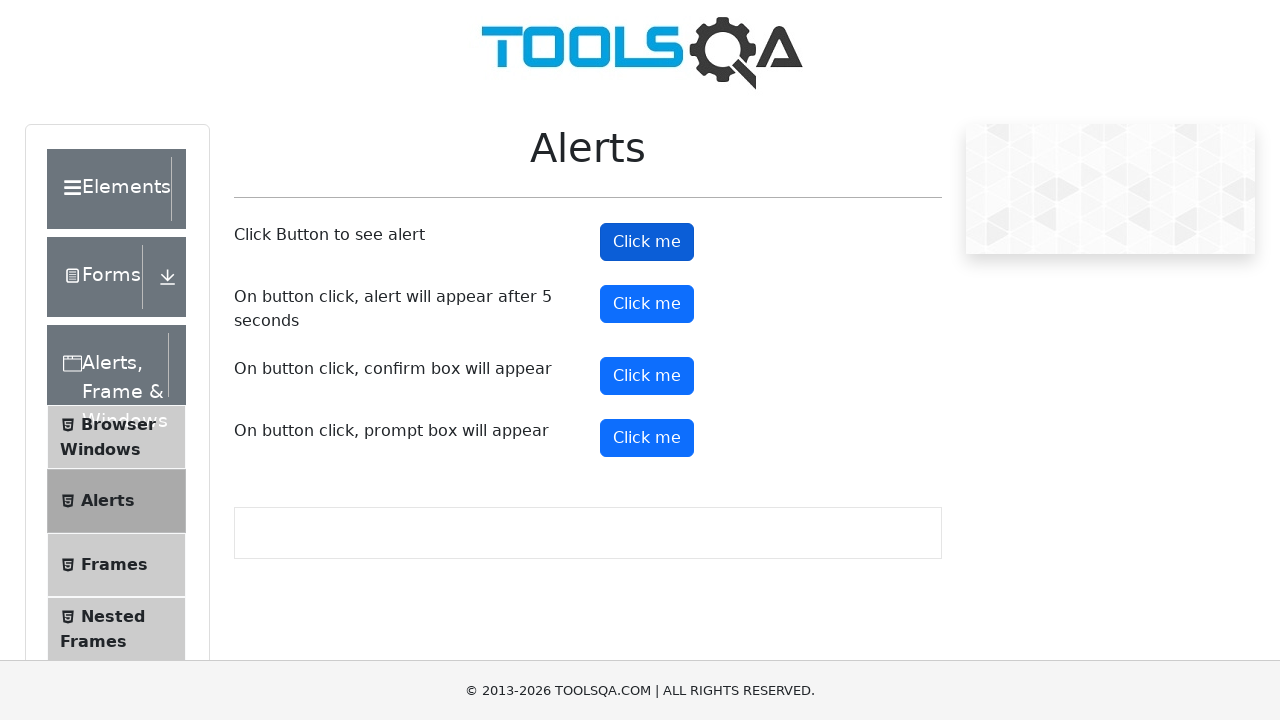

Waited for alert processing to complete
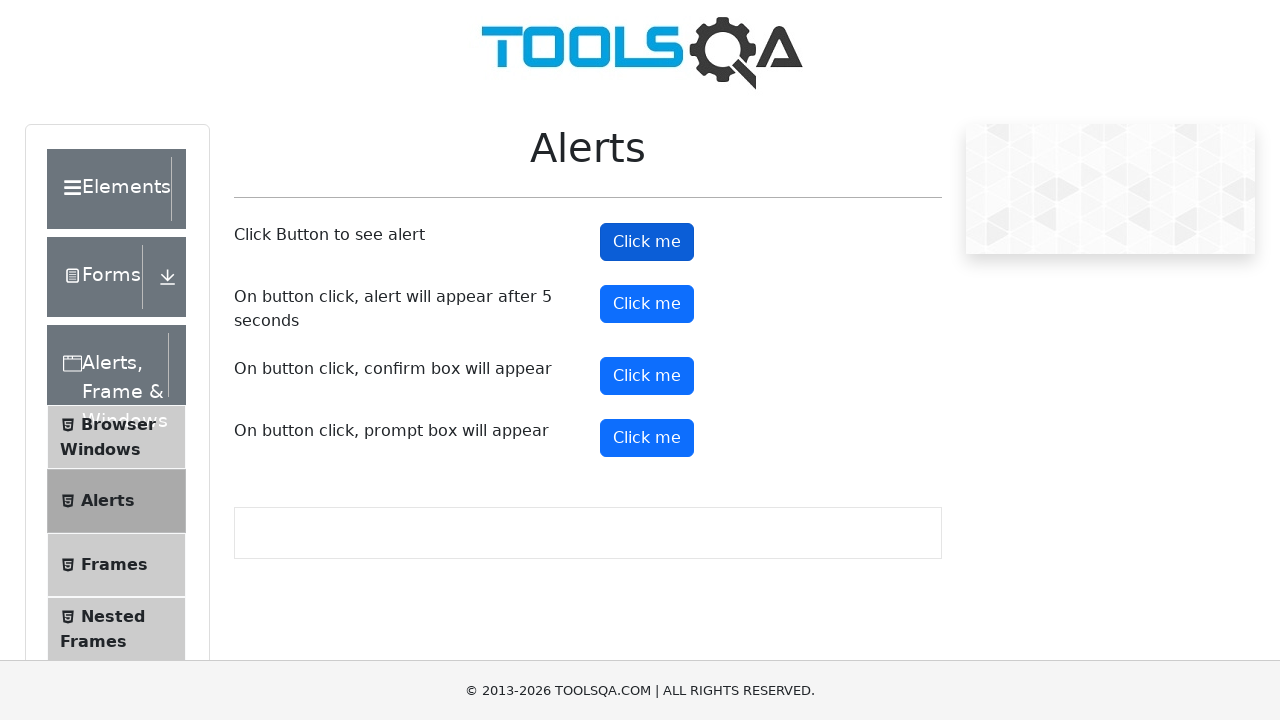

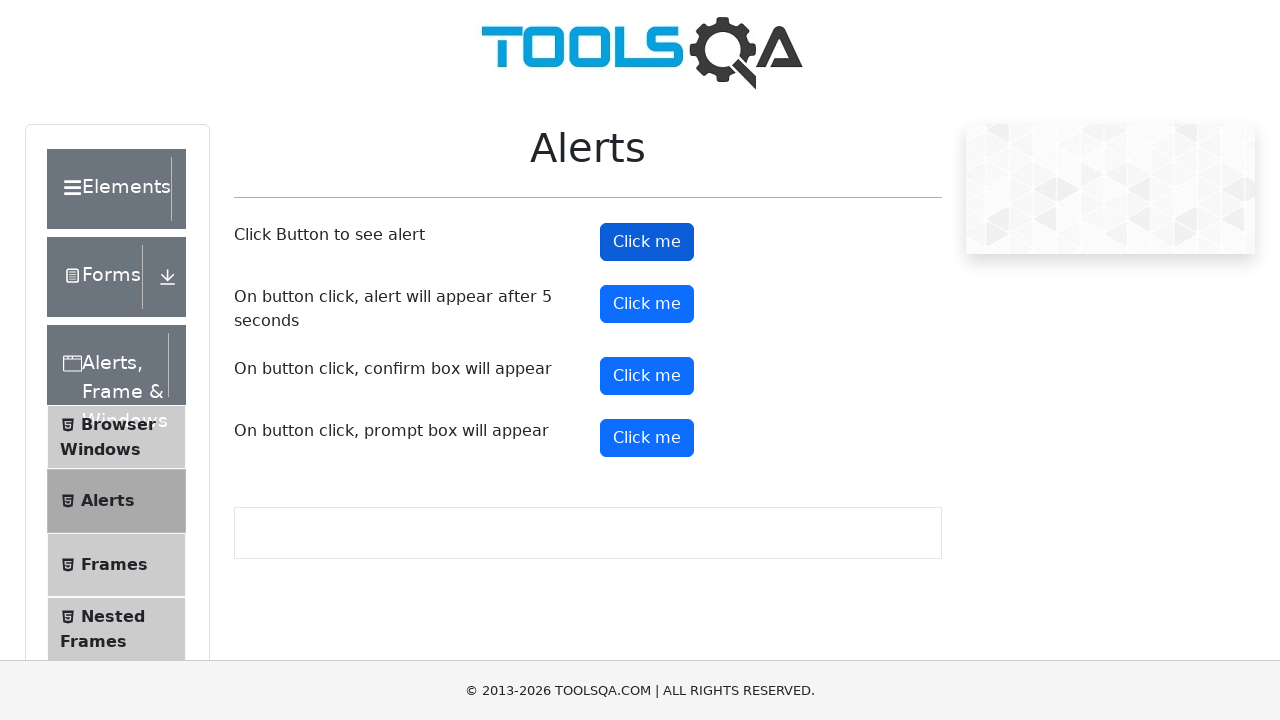